Navigates to Rediff Money BSE gainers page, interacts with table data and clicks on a link

Starting URL: https://money.rediff.com/gainers/bse

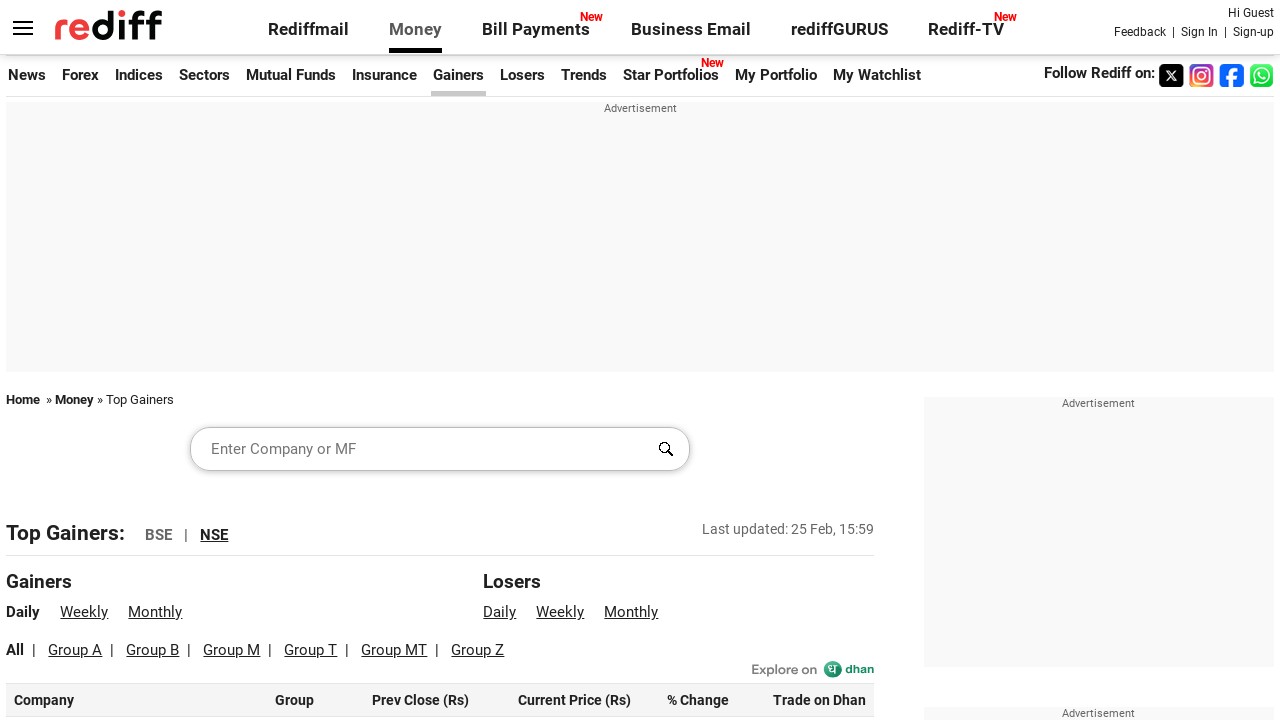

Waited for BSE gainers table to load
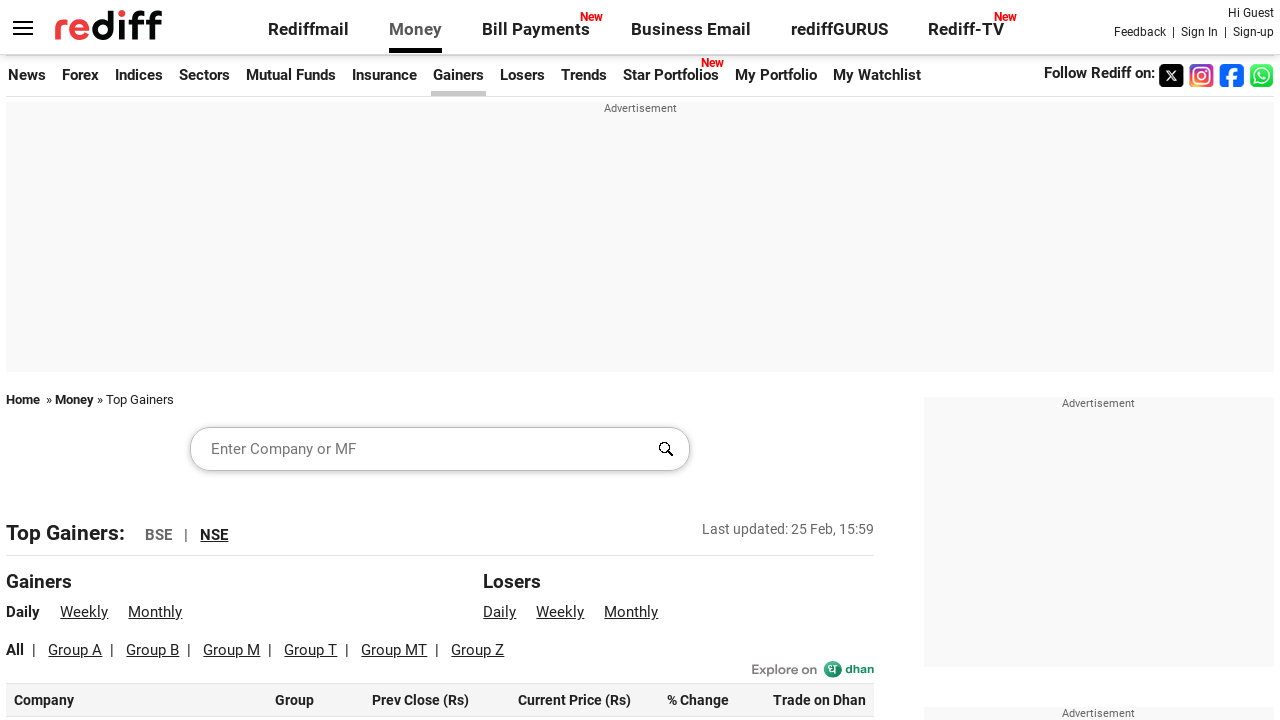

Retrieved table columns count: 6 columns
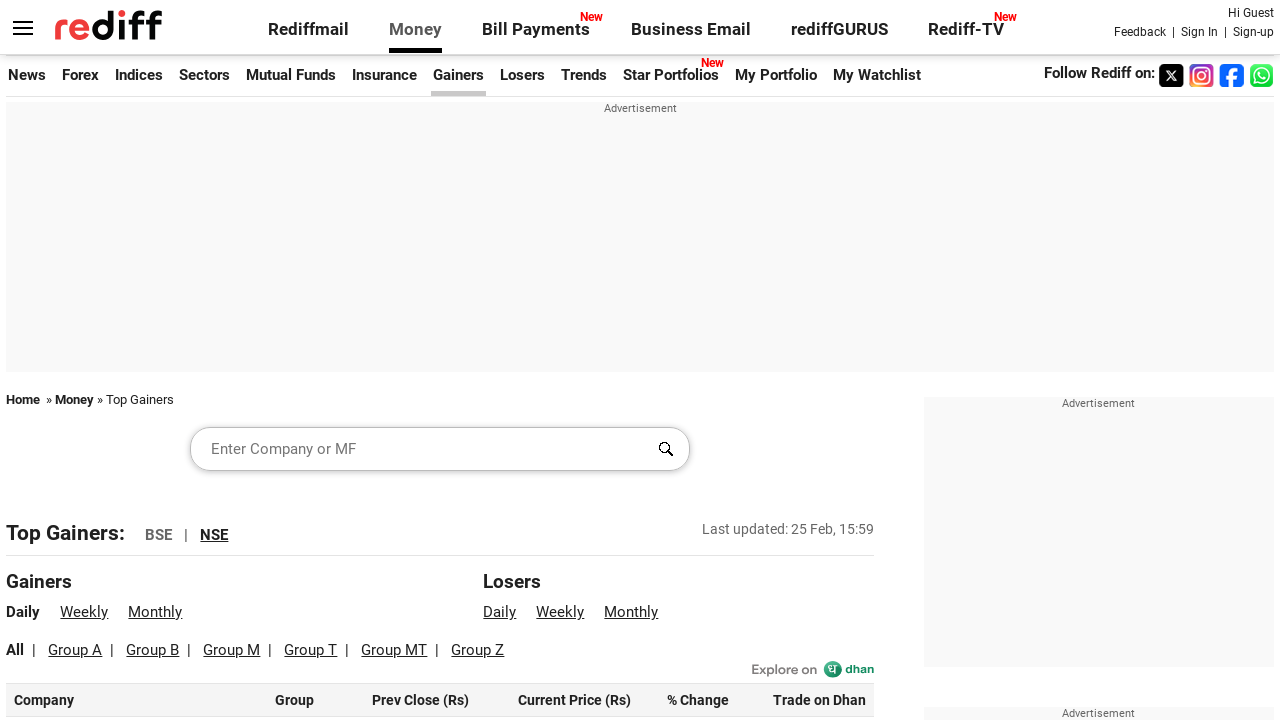

Retrieved table rows count: 100 rows
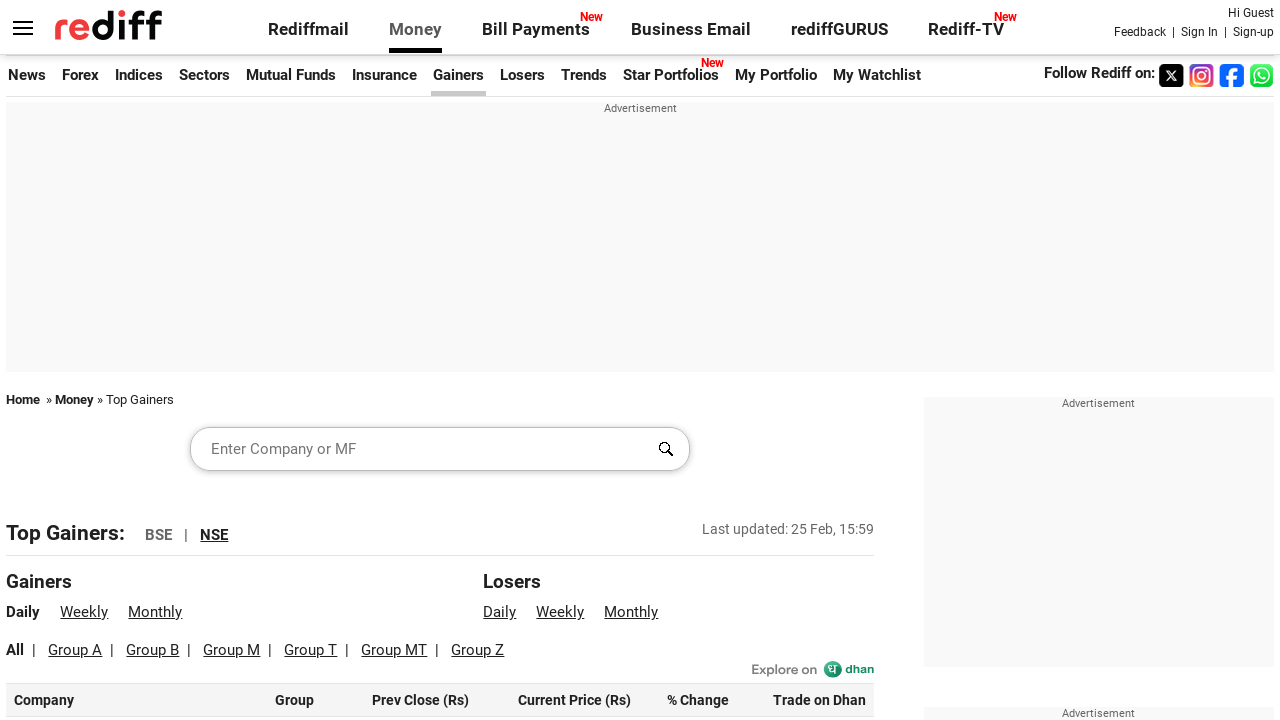

Retrieved cell text from row 2, column 3: 20.50
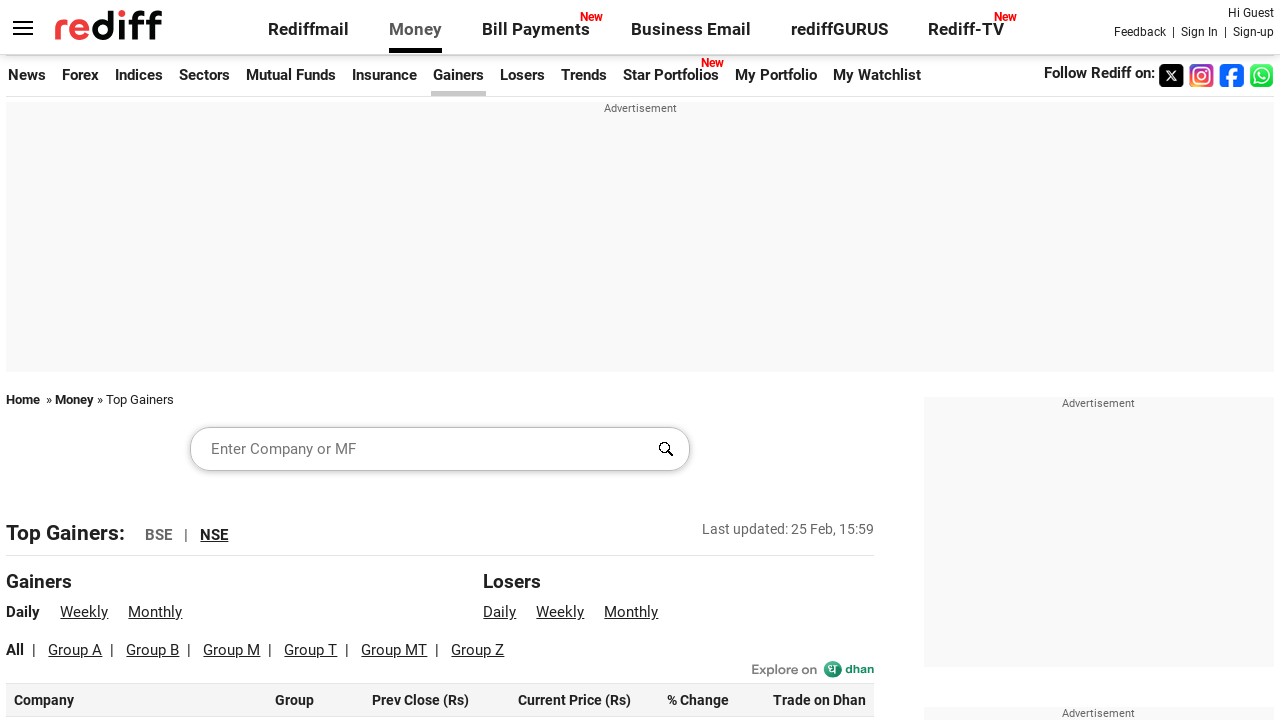

Retrieved text from first link: 
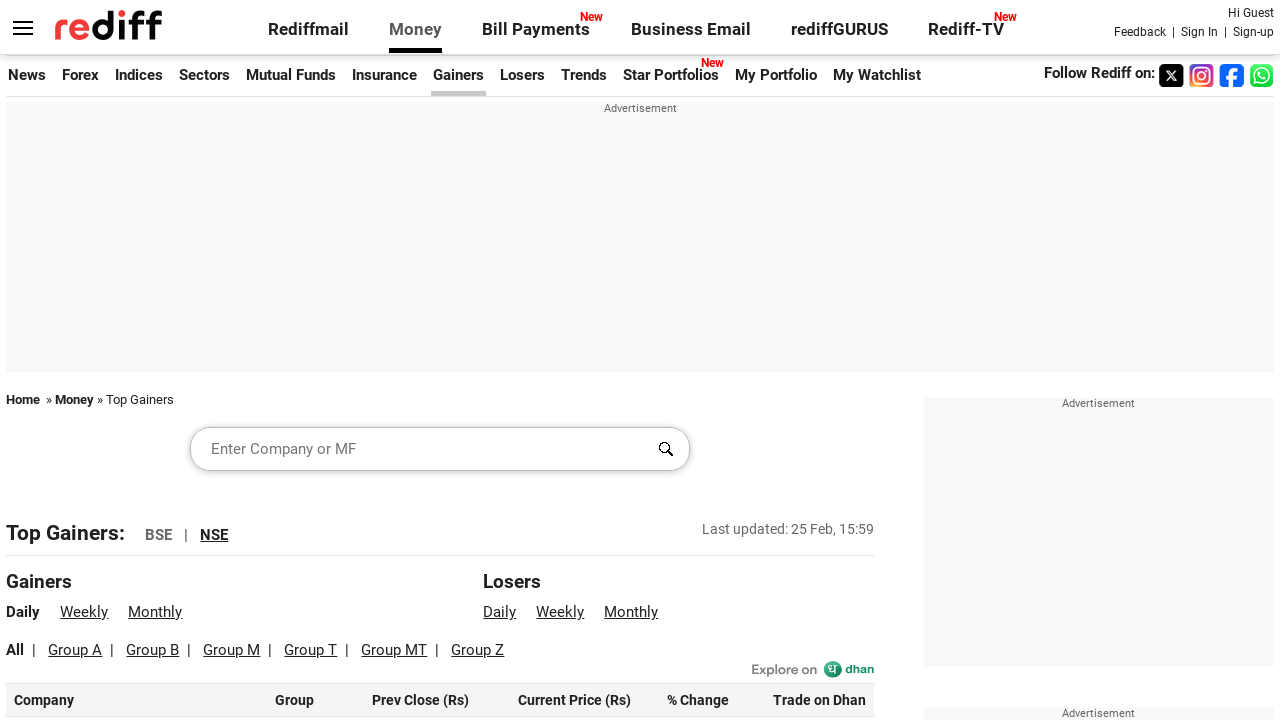

Retrieved text from fifth link: Business Email
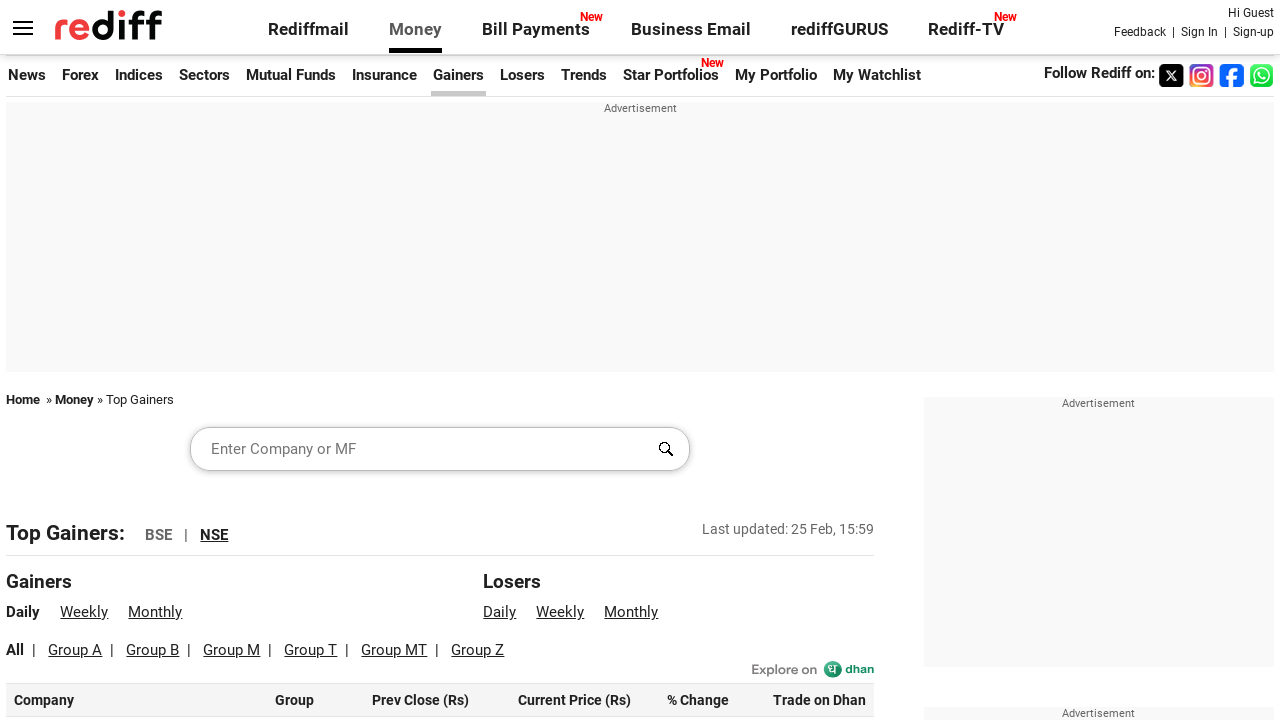

Retrieved text from third link: Money
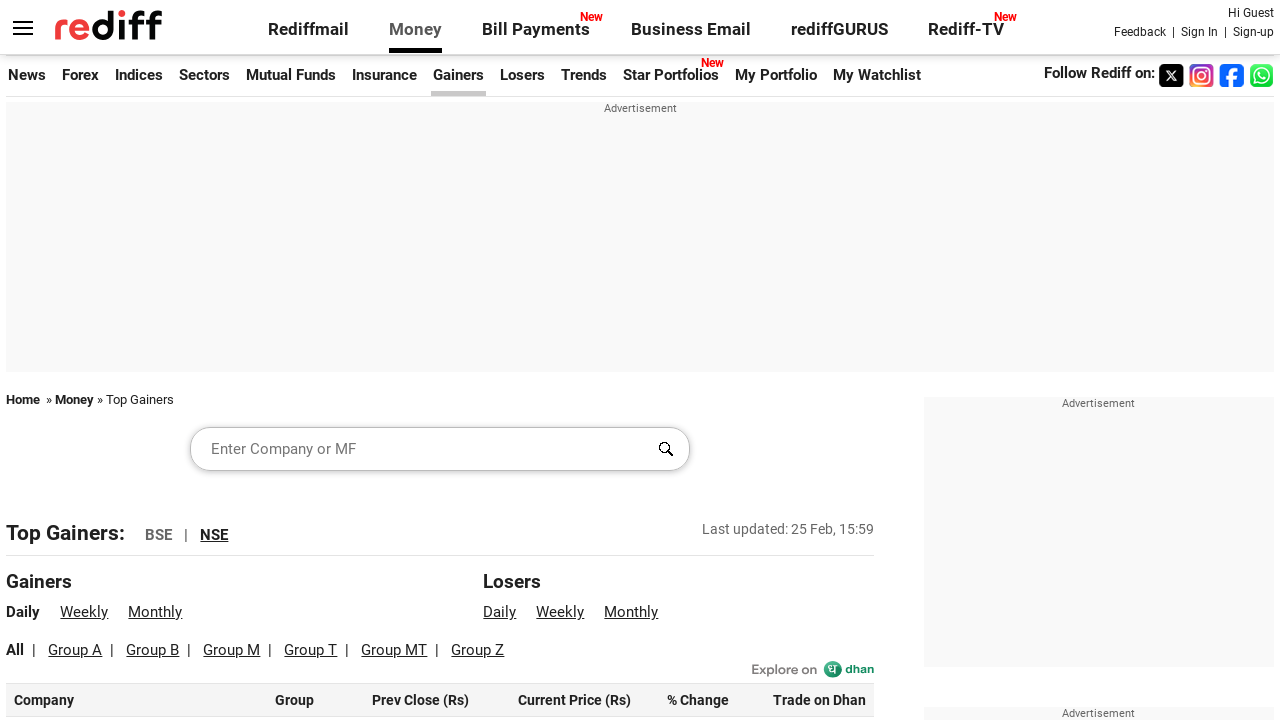

Clicked on the third link: Money at (416, 30) on (//a[@href])[3]
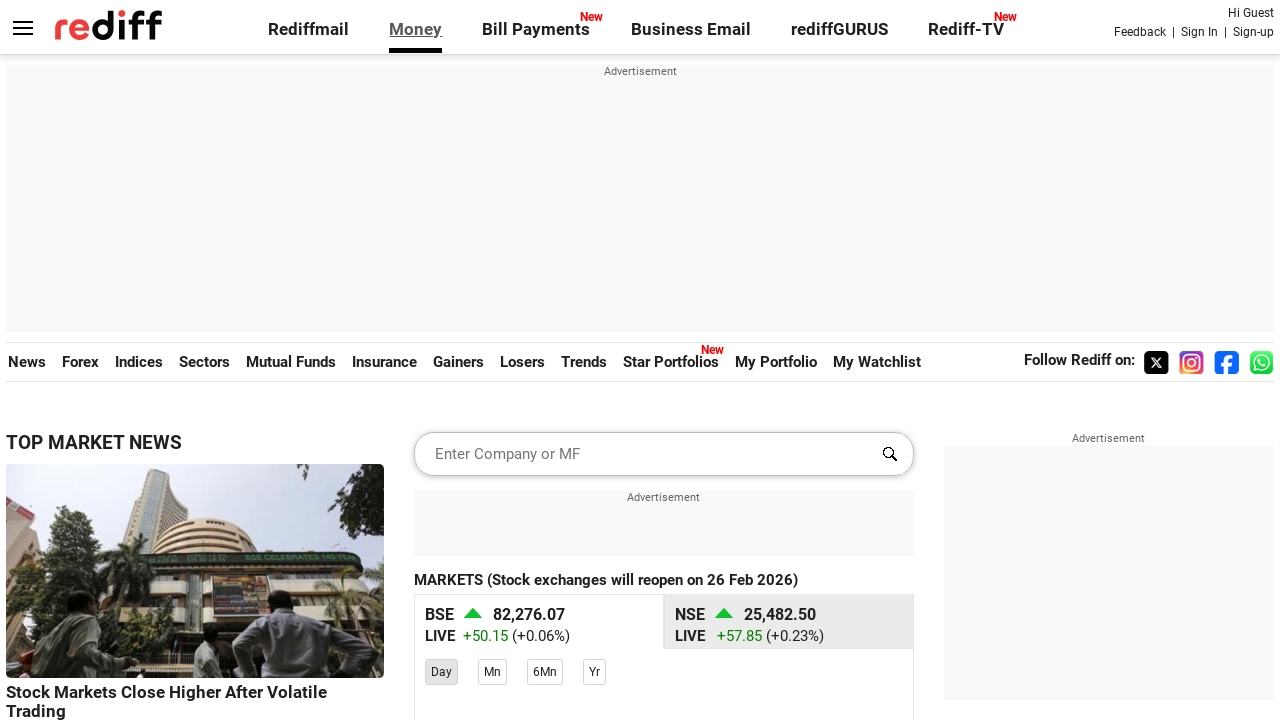

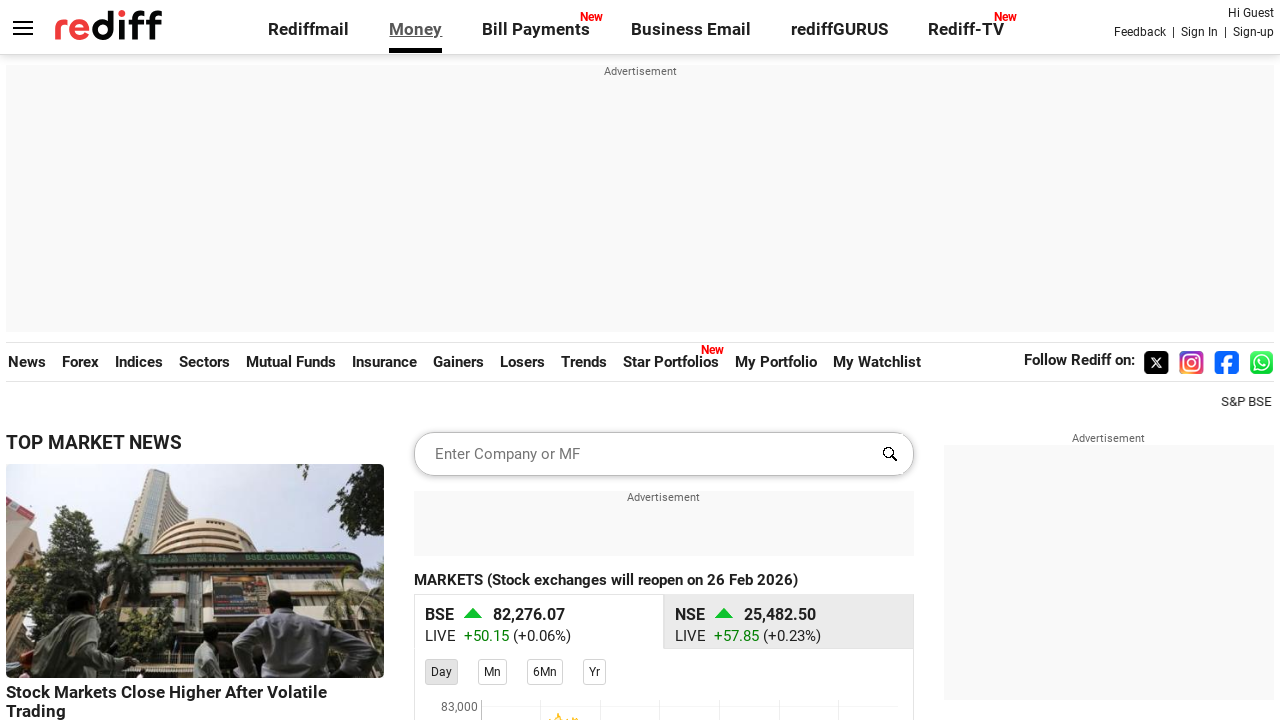